Tests the jQuery UI datepicker widget by switching to the demo iframe and filling in a date value into the datepicker input field.

Starting URL: https://jqueryui.com/datepicker/

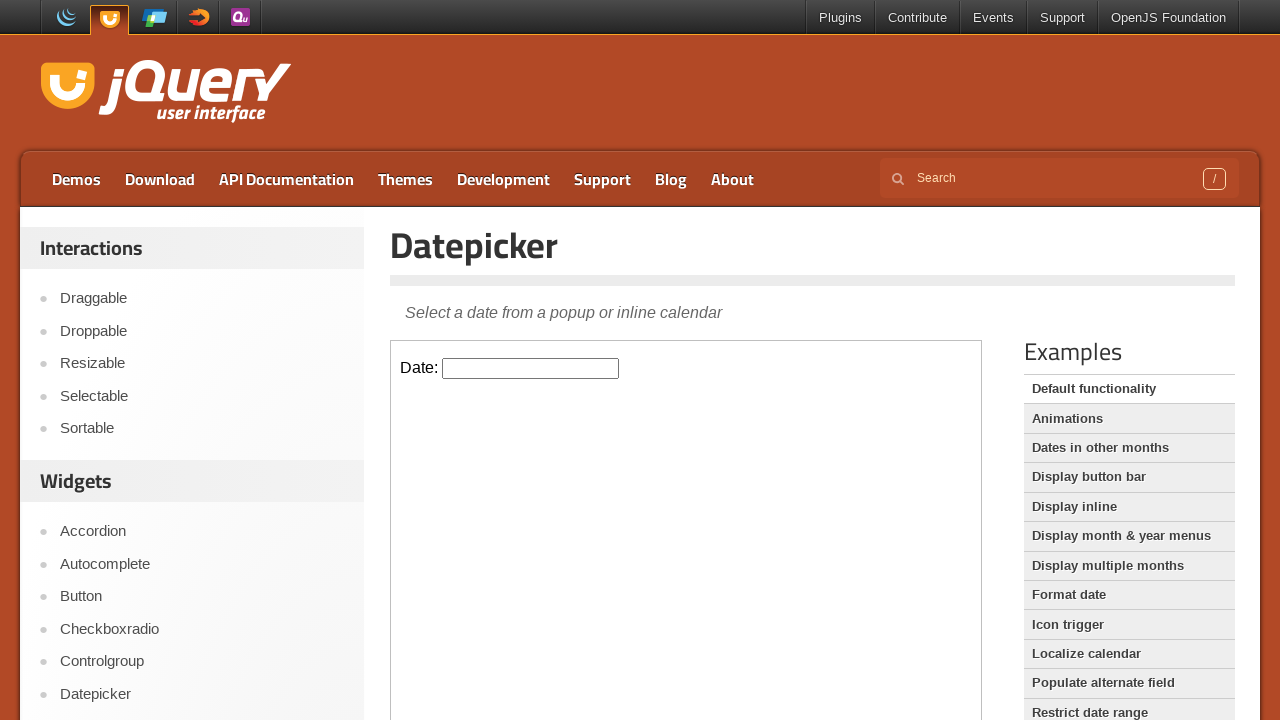

Located the demo iframe containing the datepicker widget
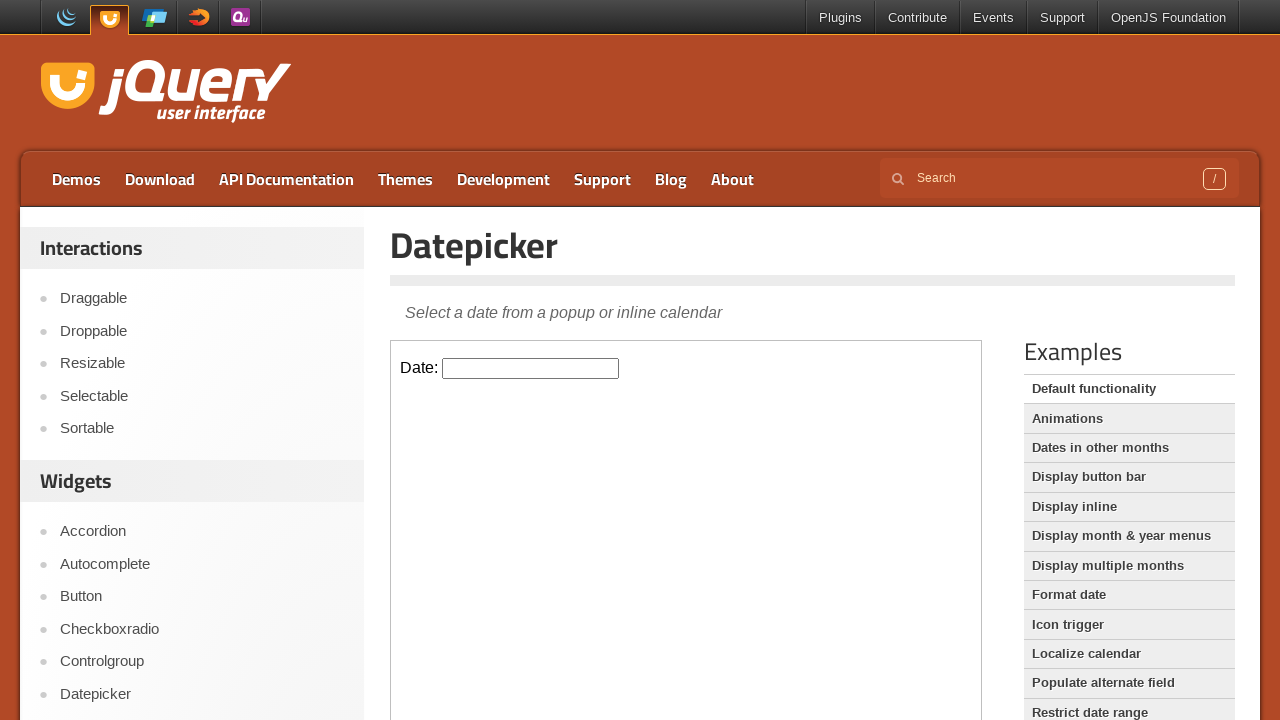

Filled datepicker input field with date 10/01/2025 on iframe.demo-frame >> nth=0 >> internal:control=enter-frame >> #datepicker
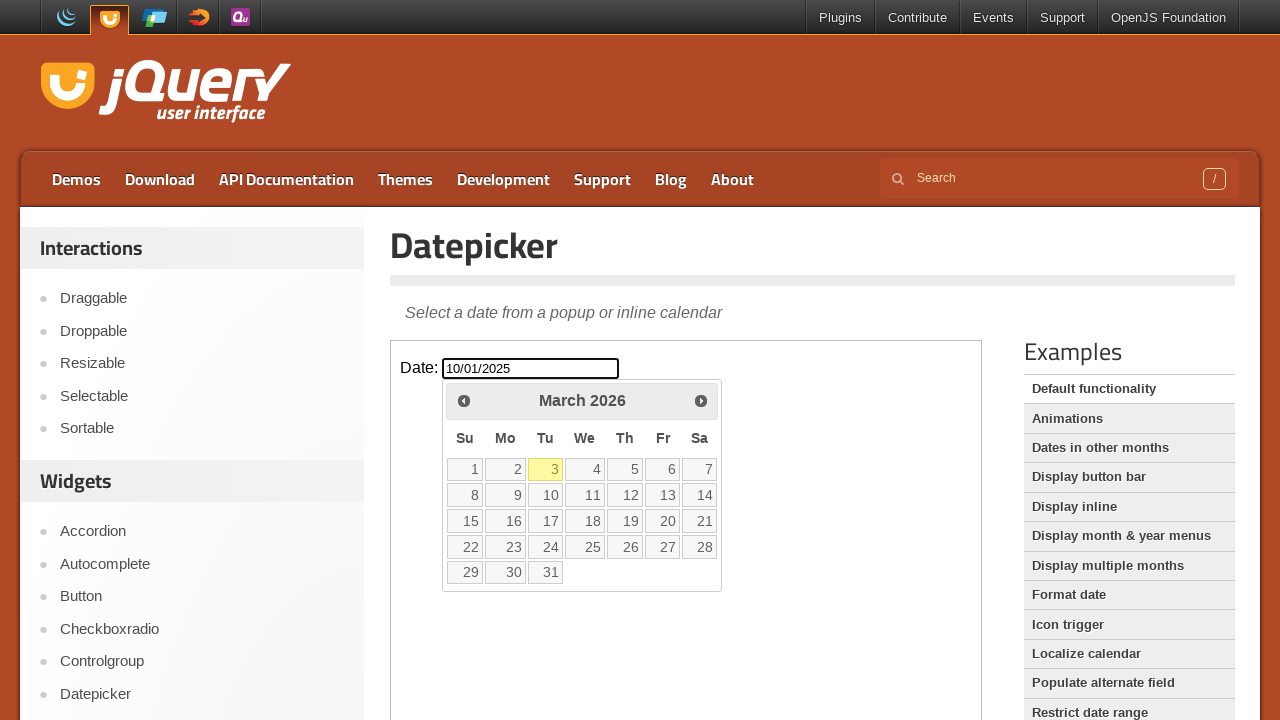

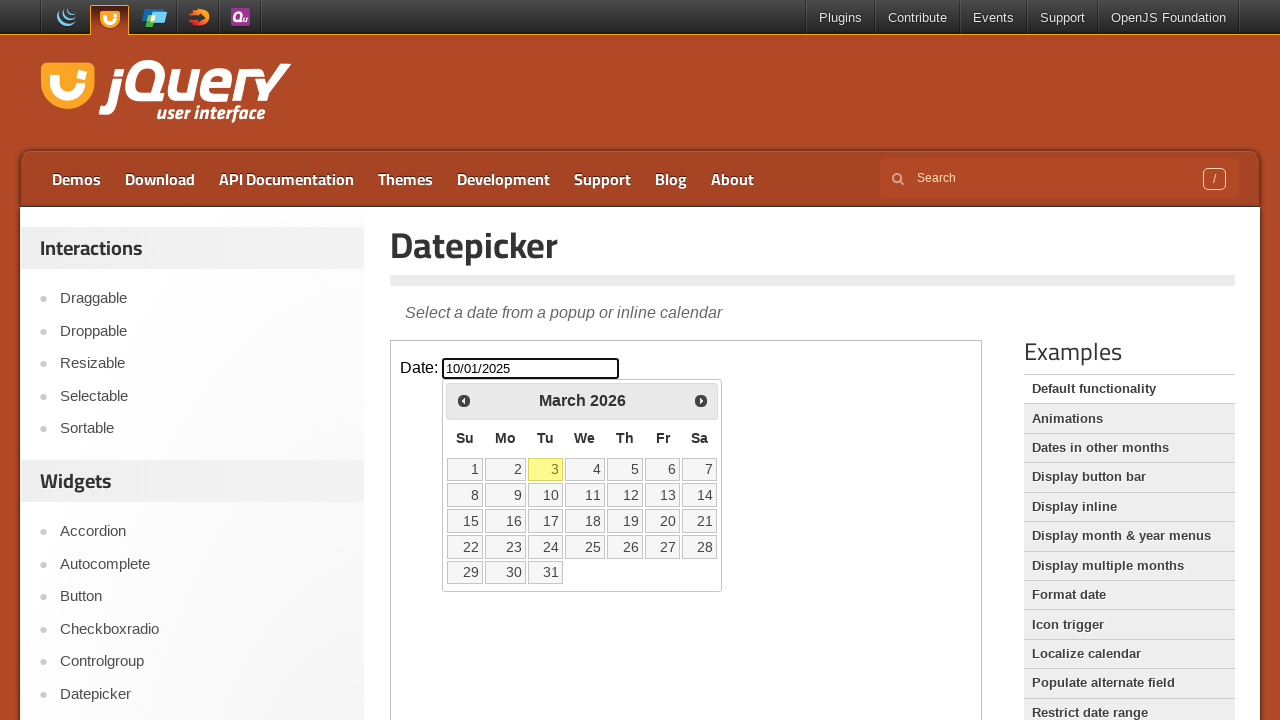